Tests that edits are saved when the input loses focus (blur event)

Starting URL: https://demo.playwright.dev/todomvc

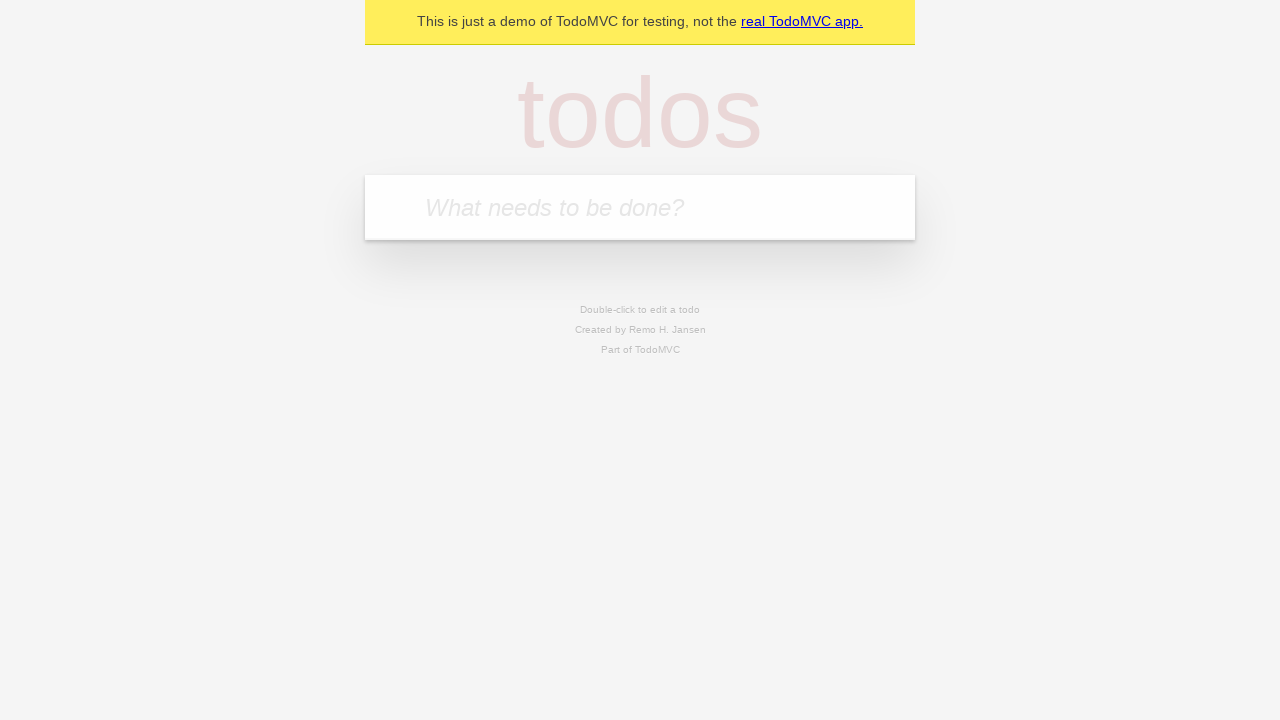

Filled new todo input with 'buy some cheese' on internal:attr=[placeholder="What needs to be done?"i]
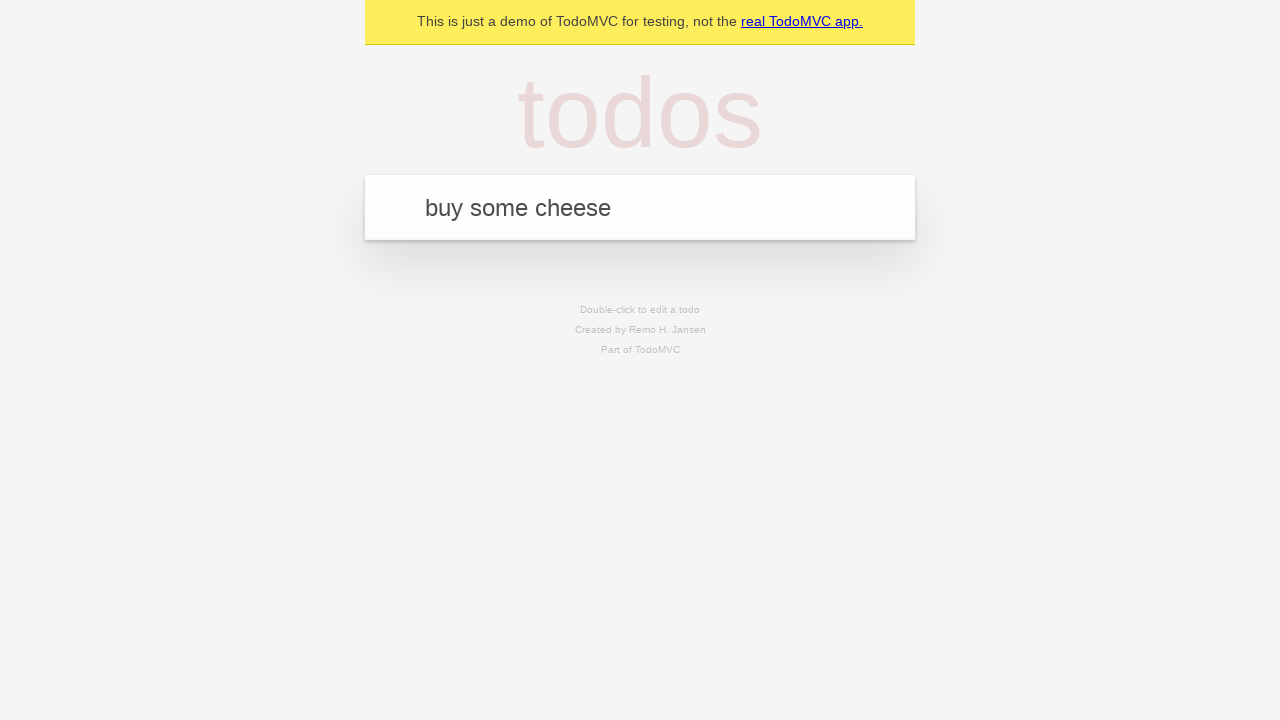

Pressed Enter to create todo 'buy some cheese' on internal:attr=[placeholder="What needs to be done?"i]
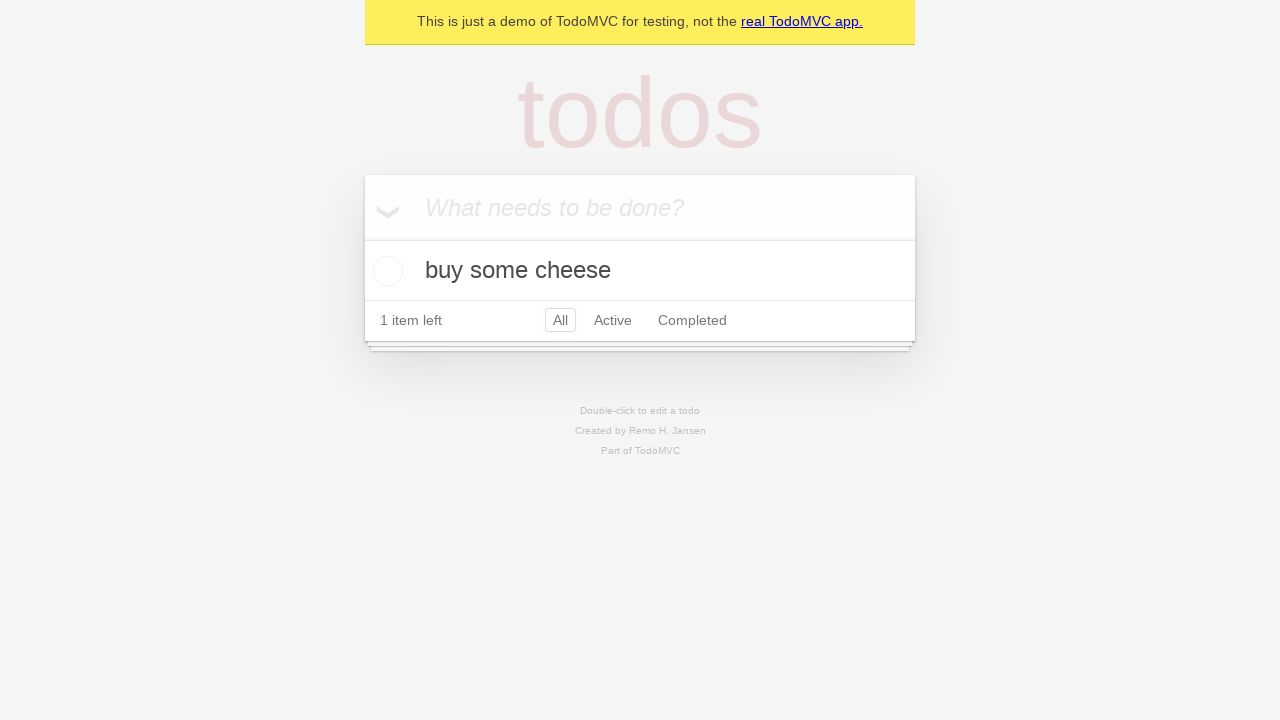

Filled new todo input with 'feed the cat' on internal:attr=[placeholder="What needs to be done?"i]
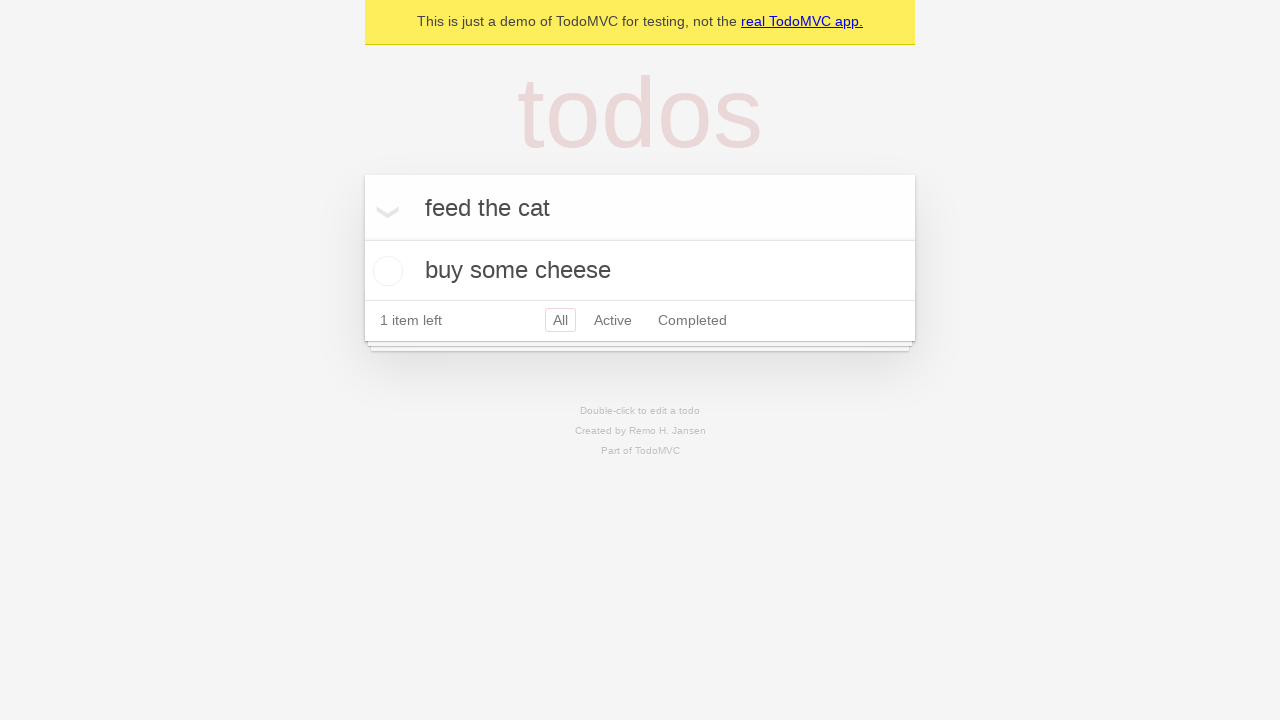

Pressed Enter to create todo 'feed the cat' on internal:attr=[placeholder="What needs to be done?"i]
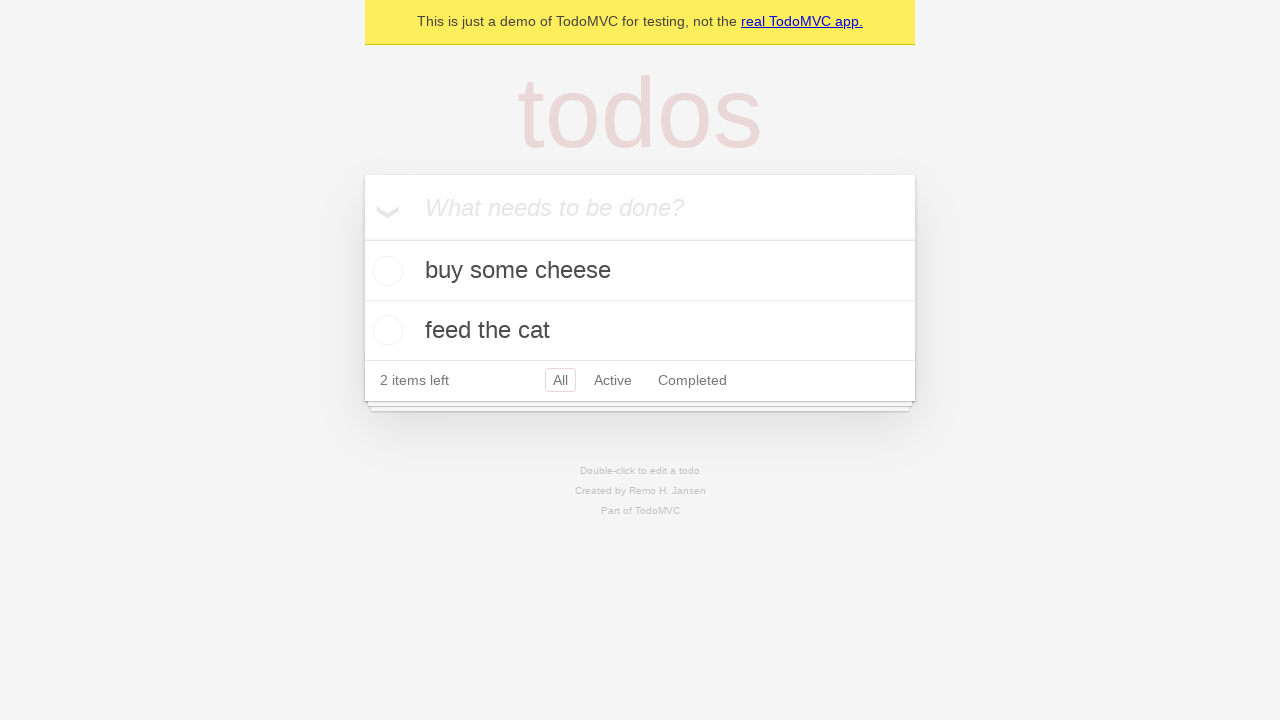

Filled new todo input with 'book a doctors appointment' on internal:attr=[placeholder="What needs to be done?"i]
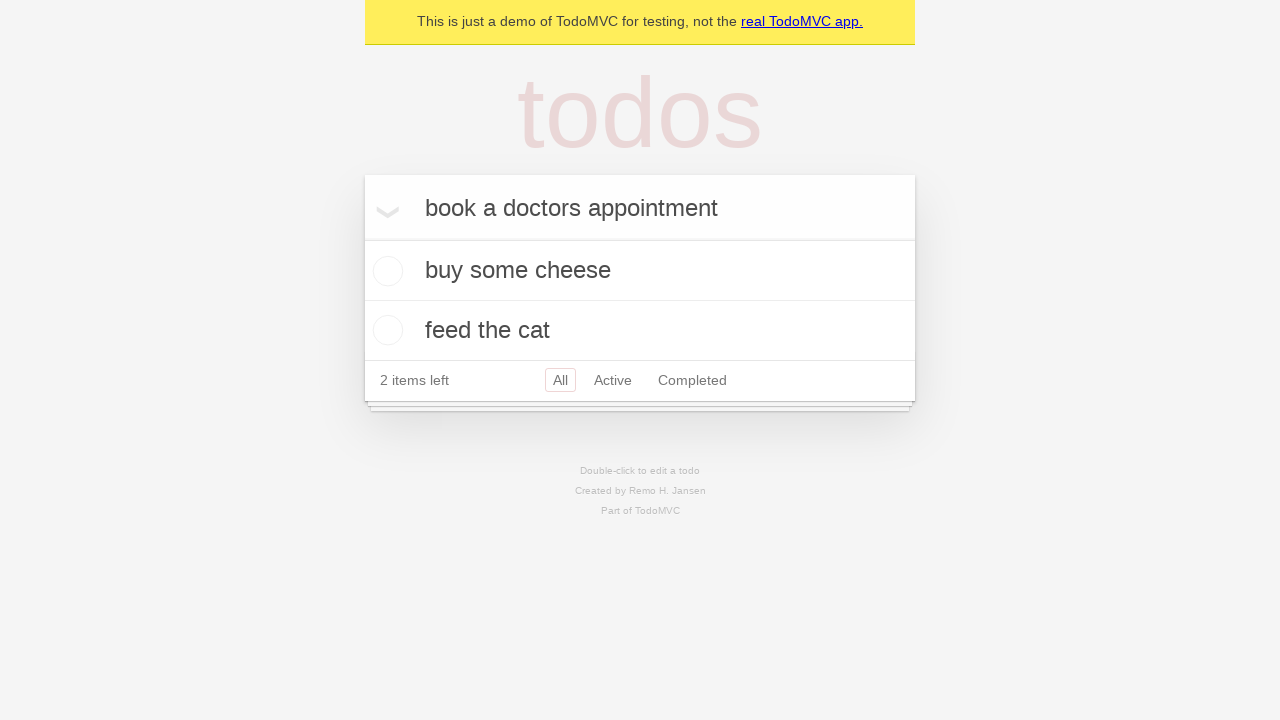

Pressed Enter to create todo 'book a doctors appointment' on internal:attr=[placeholder="What needs to be done?"i]
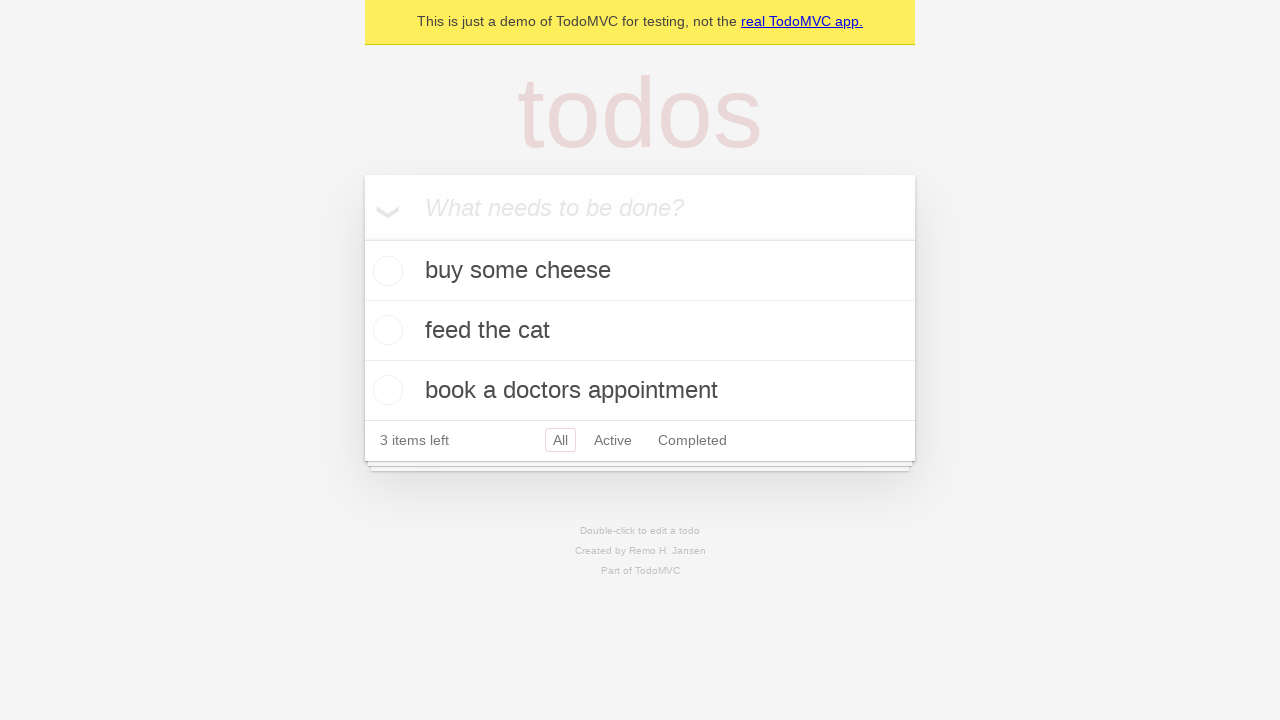

Double-clicked second todo item to enter edit mode at (640, 331) on internal:testid=[data-testid="todo-item"s] >> nth=1
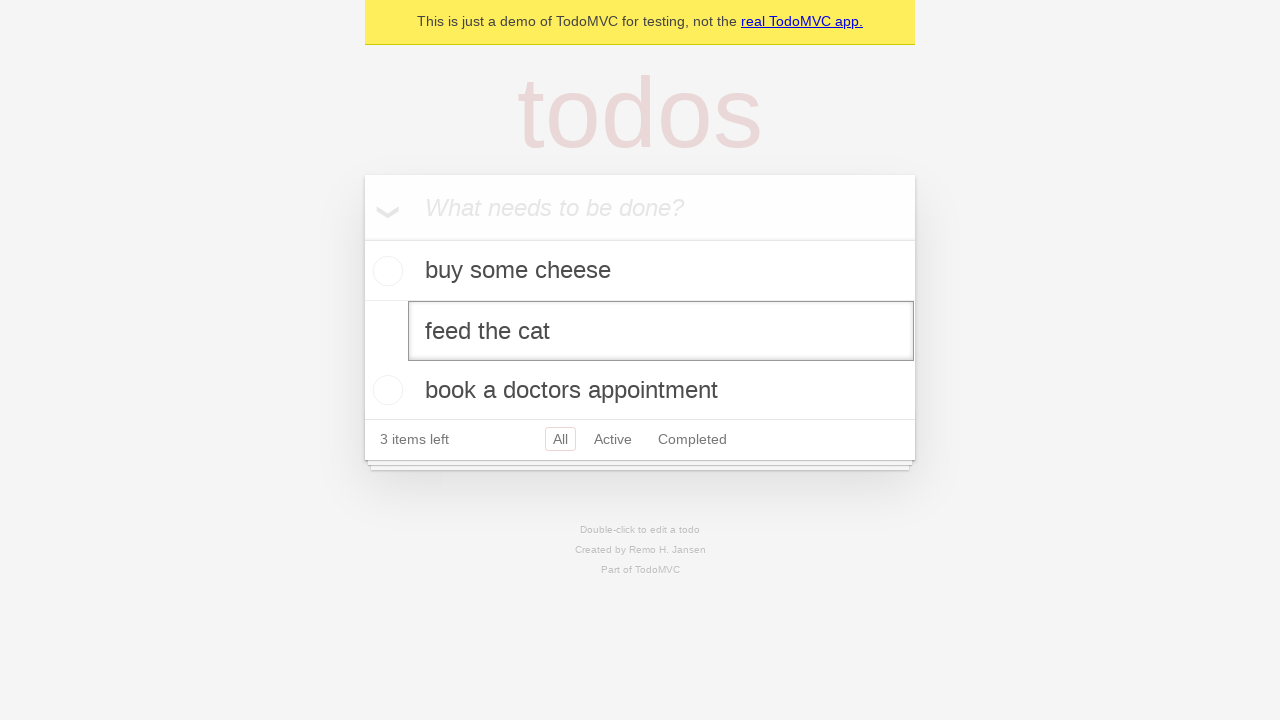

Filled edit textbox with new value 'buy some sausages' on internal:testid=[data-testid="todo-item"s] >> nth=1 >> internal:role=textbox[nam
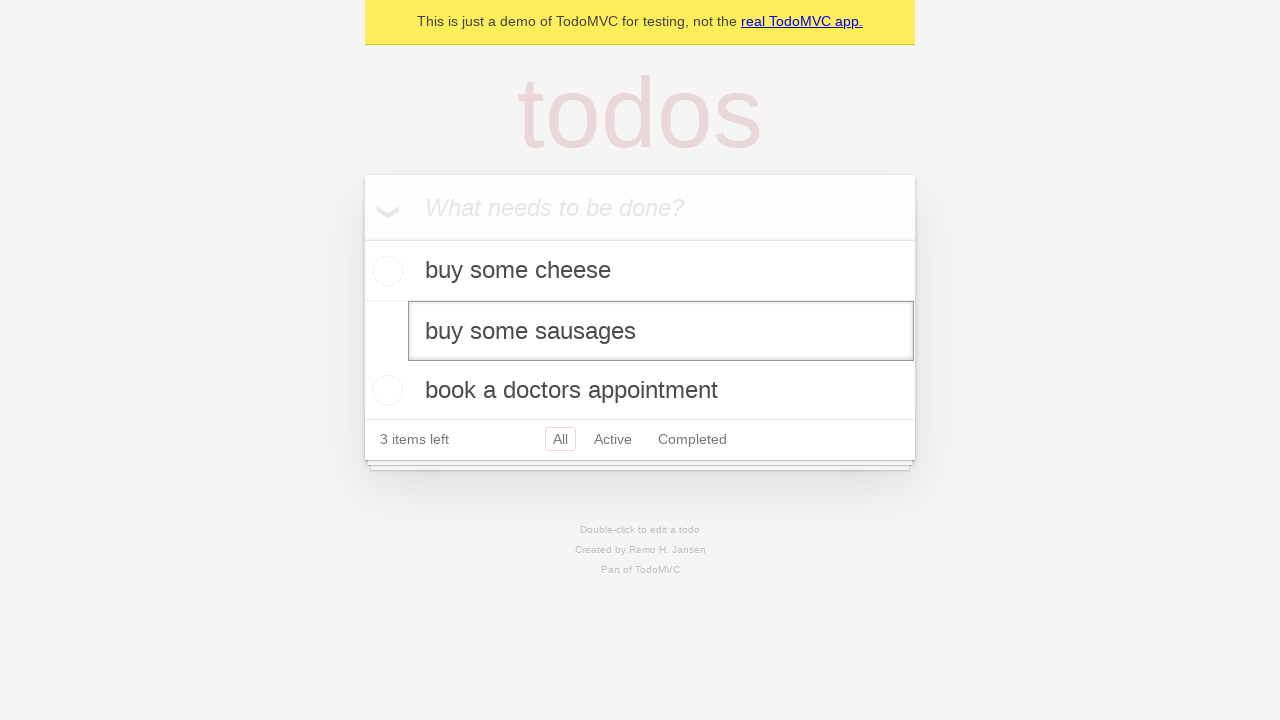

Triggered blur event to save edit
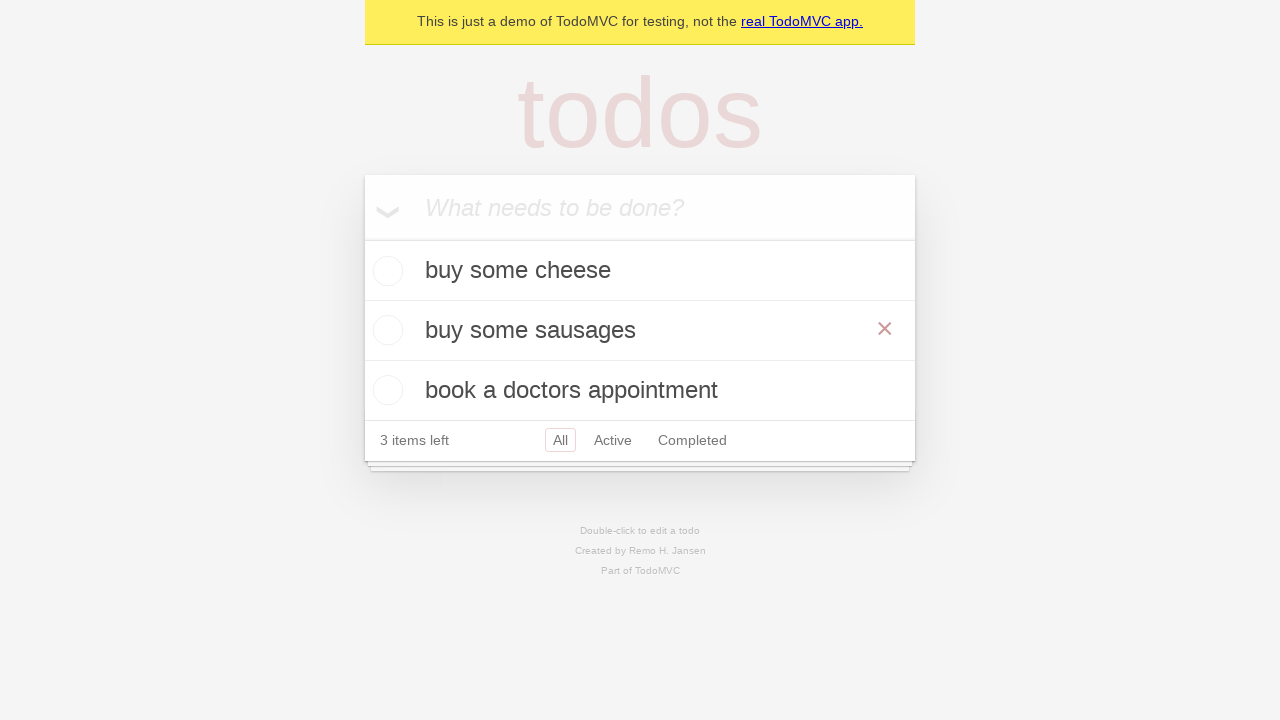

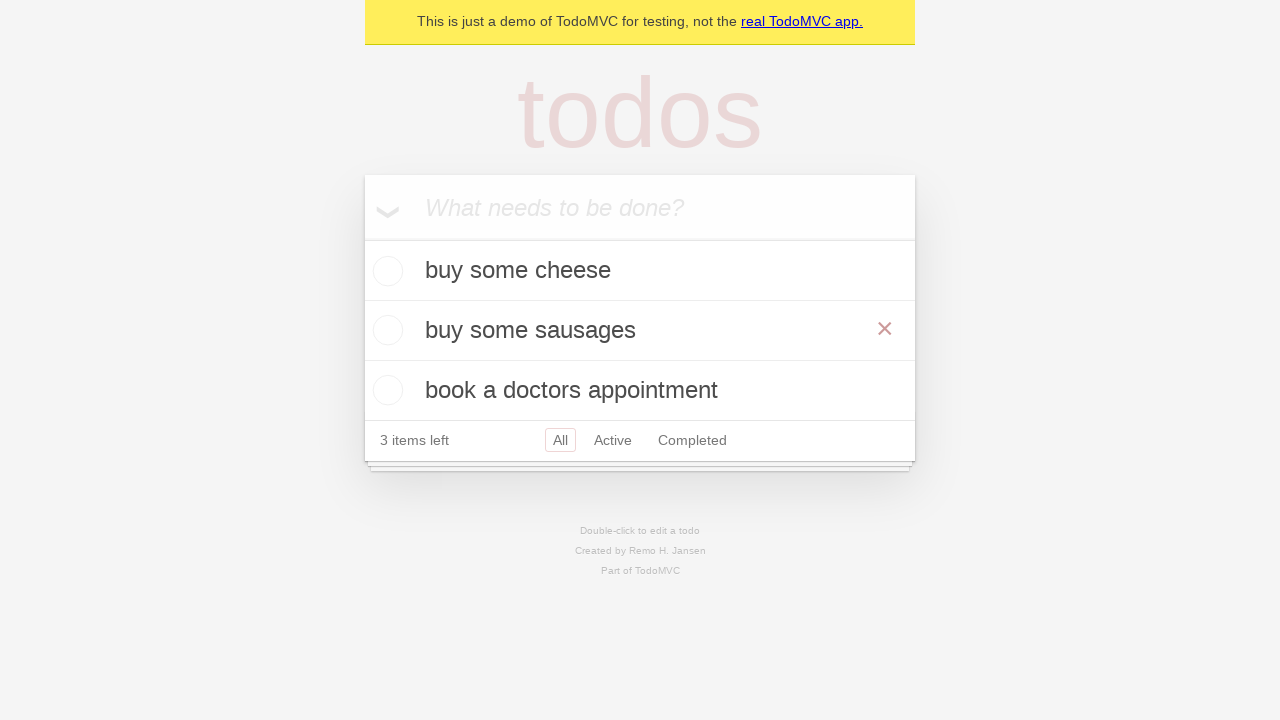